Tests JavaScript simple alert handling by clicking the simple alert button, switching to the alert, verifying the alert text, and accepting it

Starting URL: https://v1.training-support.net/selenium/javascript-alerts

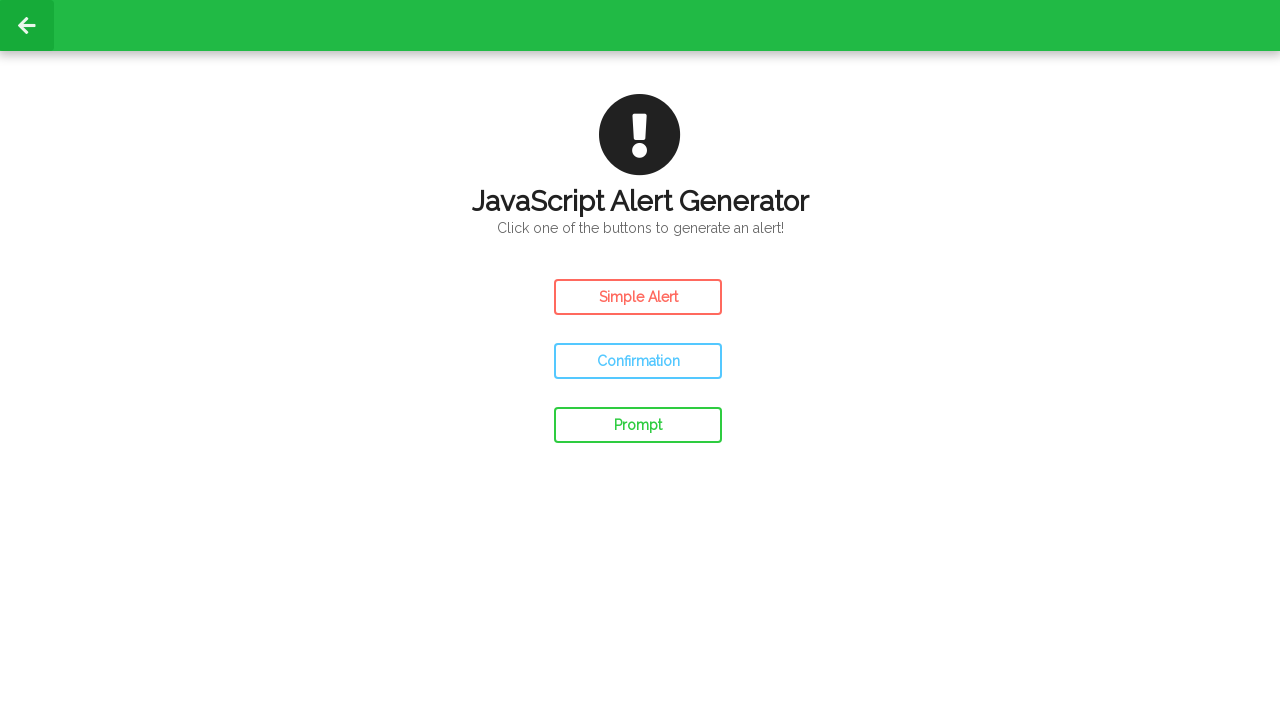

Clicked the simple alert button at (638, 297) on #simple
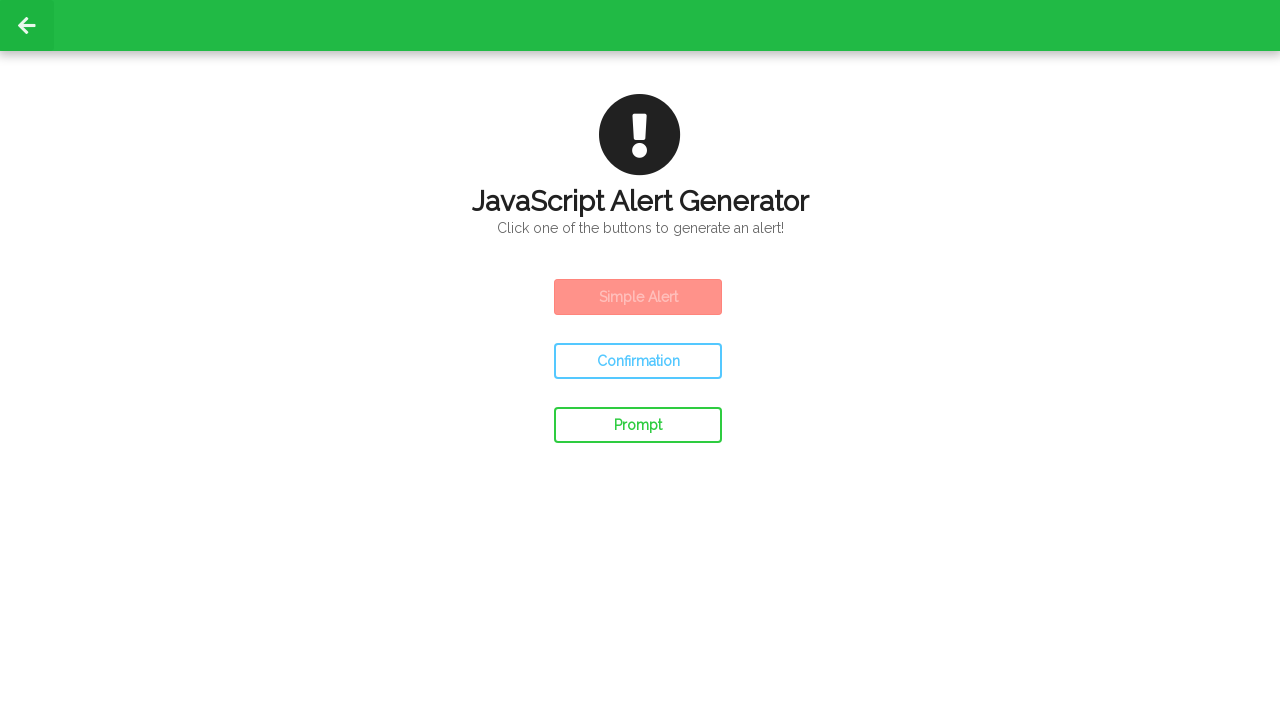

Set up dialog handler to accept alerts
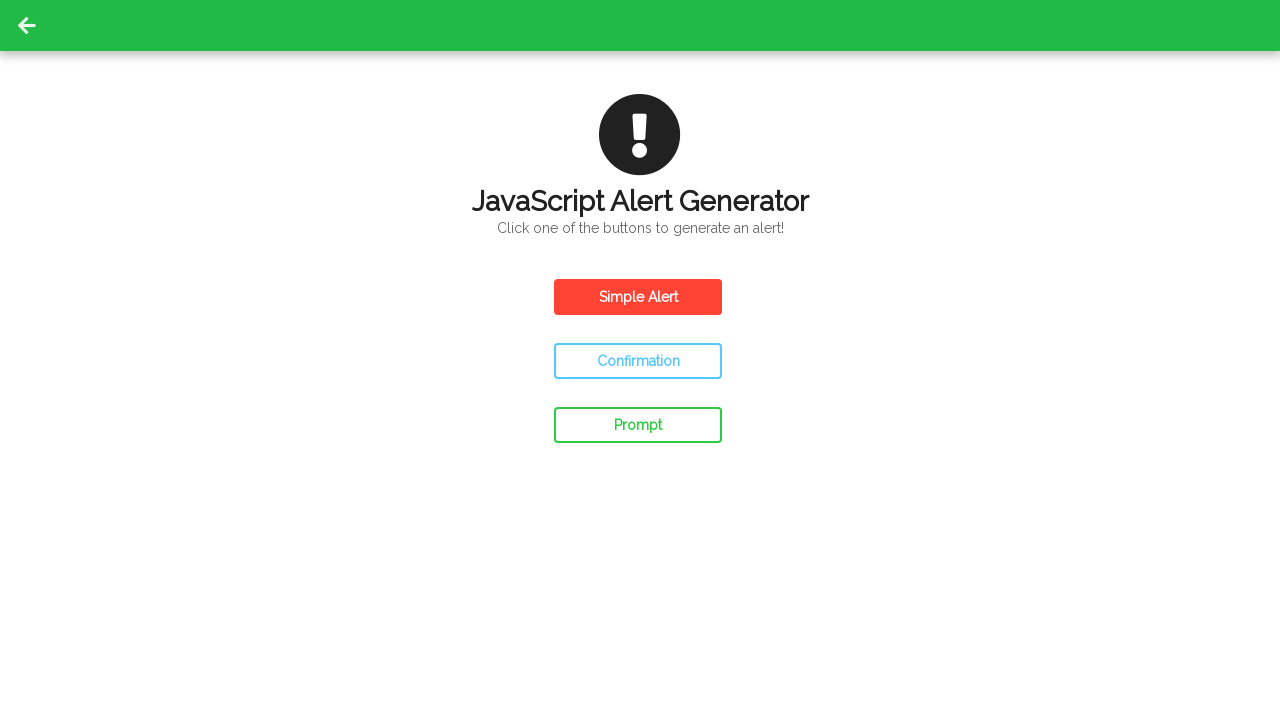

Clicked the simple alert button to trigger alert at (638, 297) on #simple
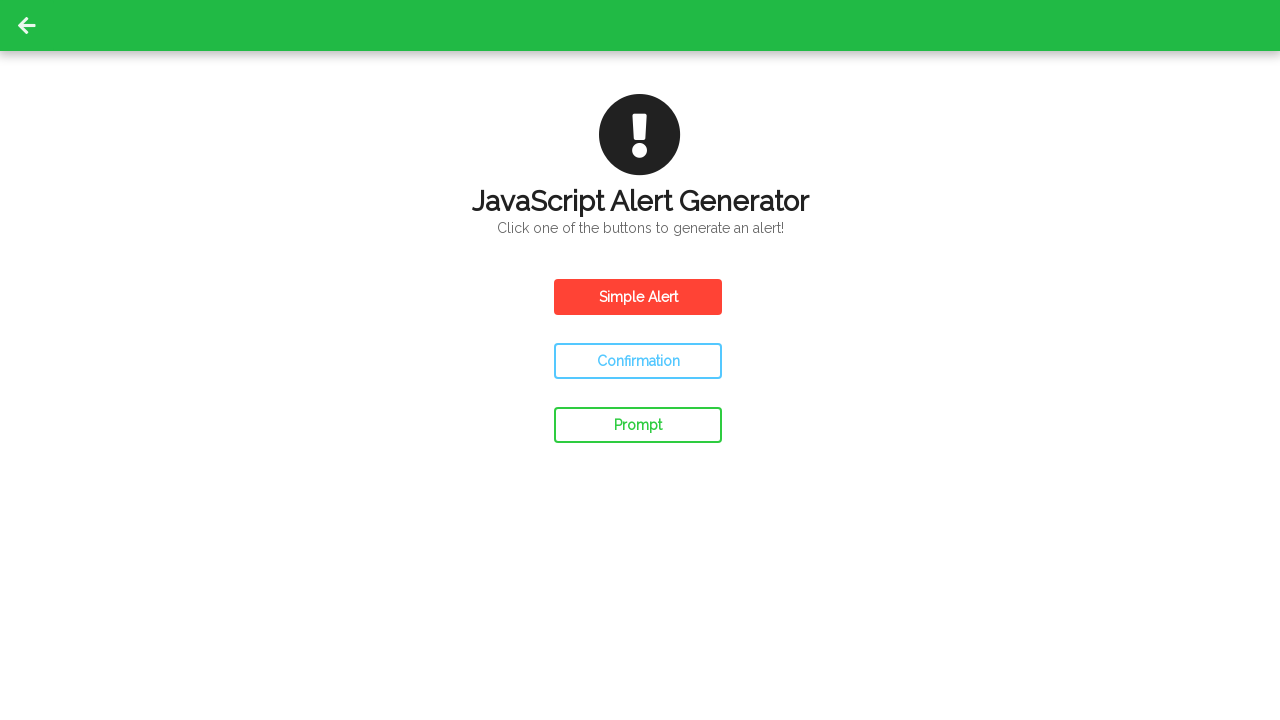

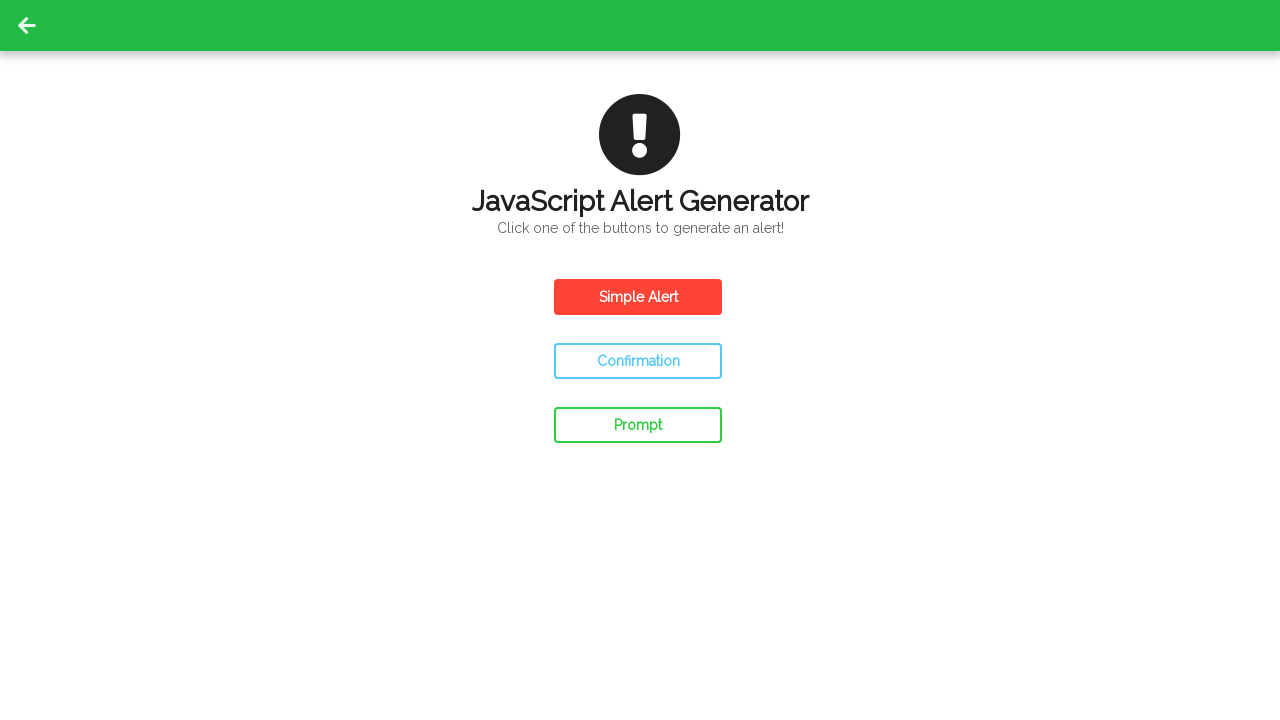